Tests search functionality on the Erarta museum website by clicking the search icon, entering a search term, and verifying results appear.

Starting URL: https://www.erarta.com

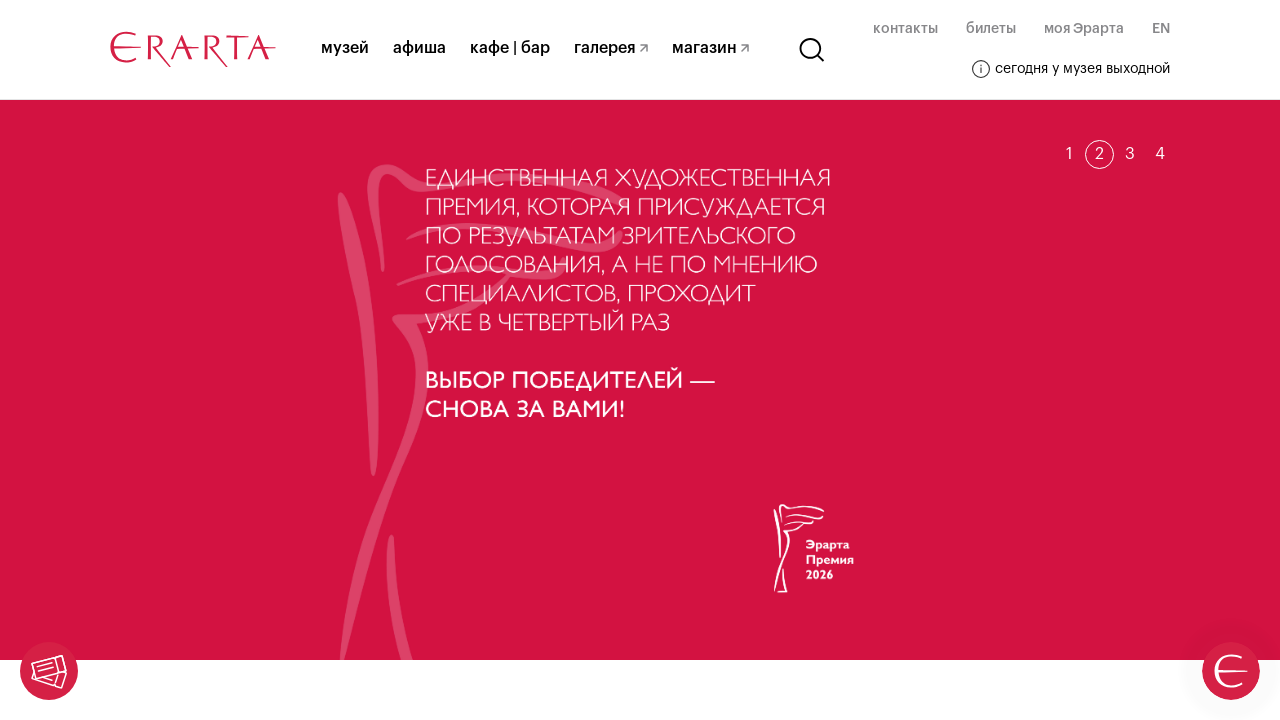

Waited 4 seconds for page to fully load
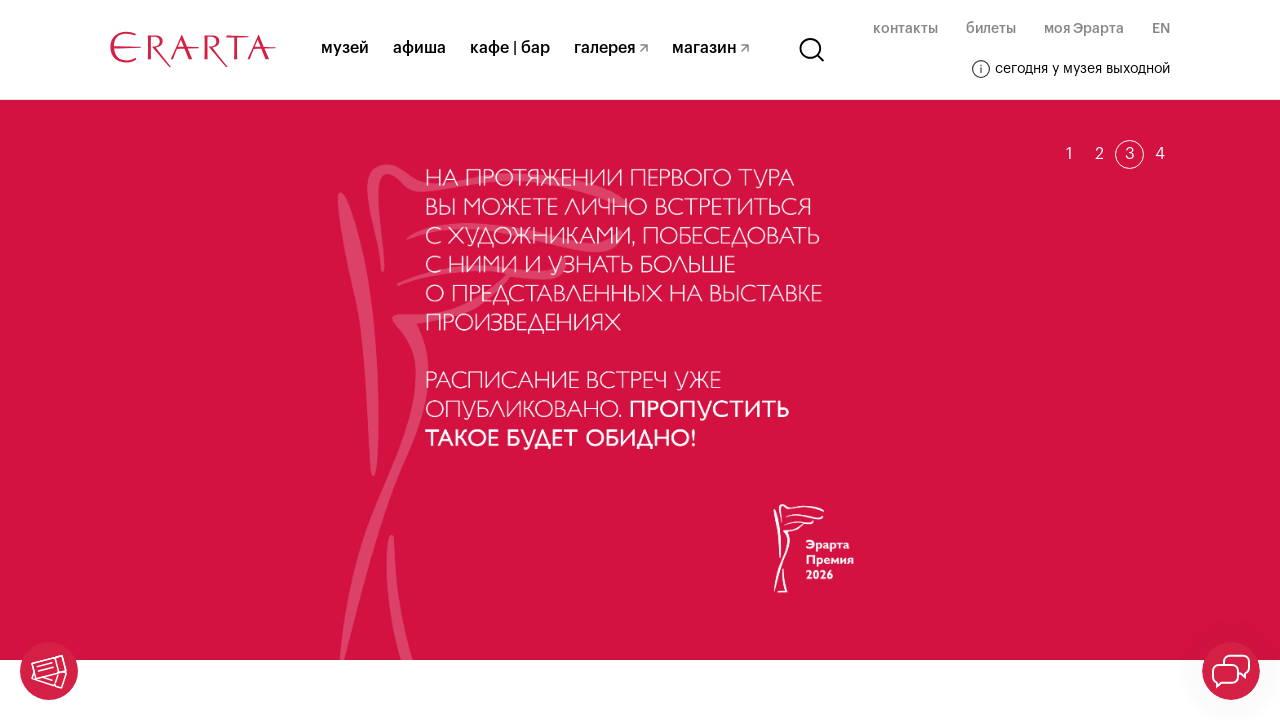

Clicked on search icon at (812, 50) on svg.header__search-svg
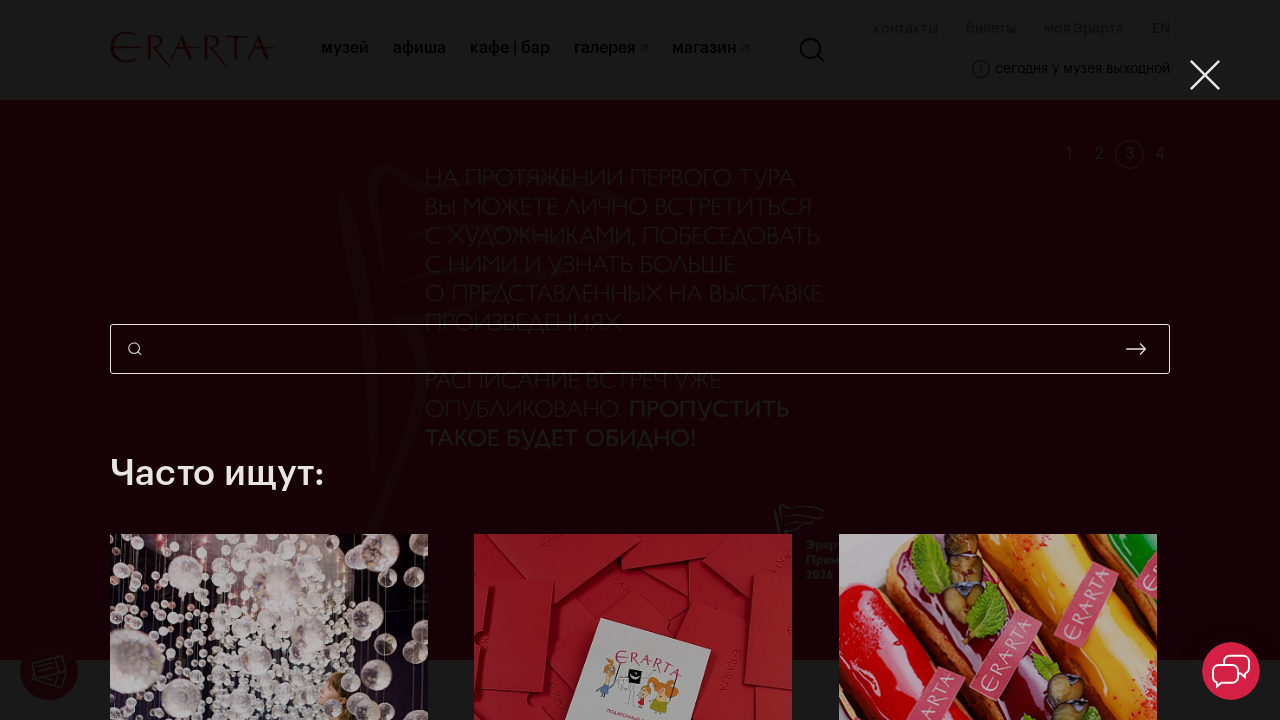

Entered search term 'весна' in search field on input.search-popup__input
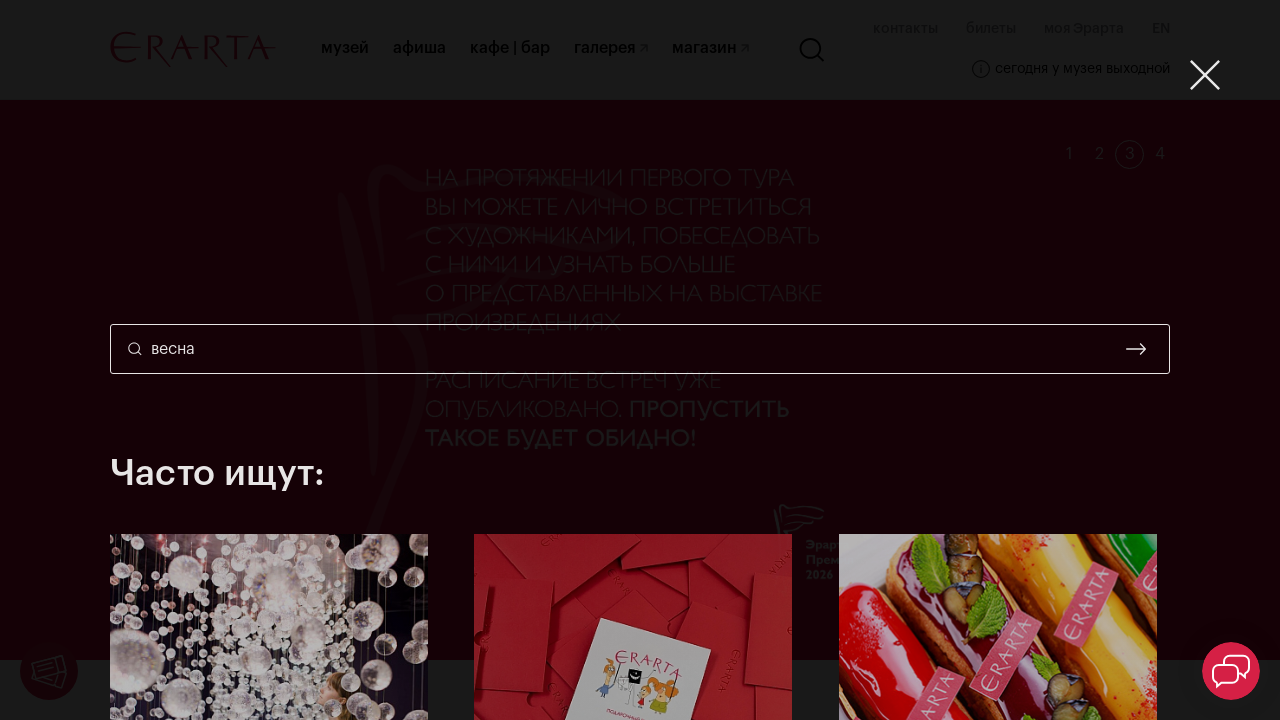

Waited 1 second for search input to process
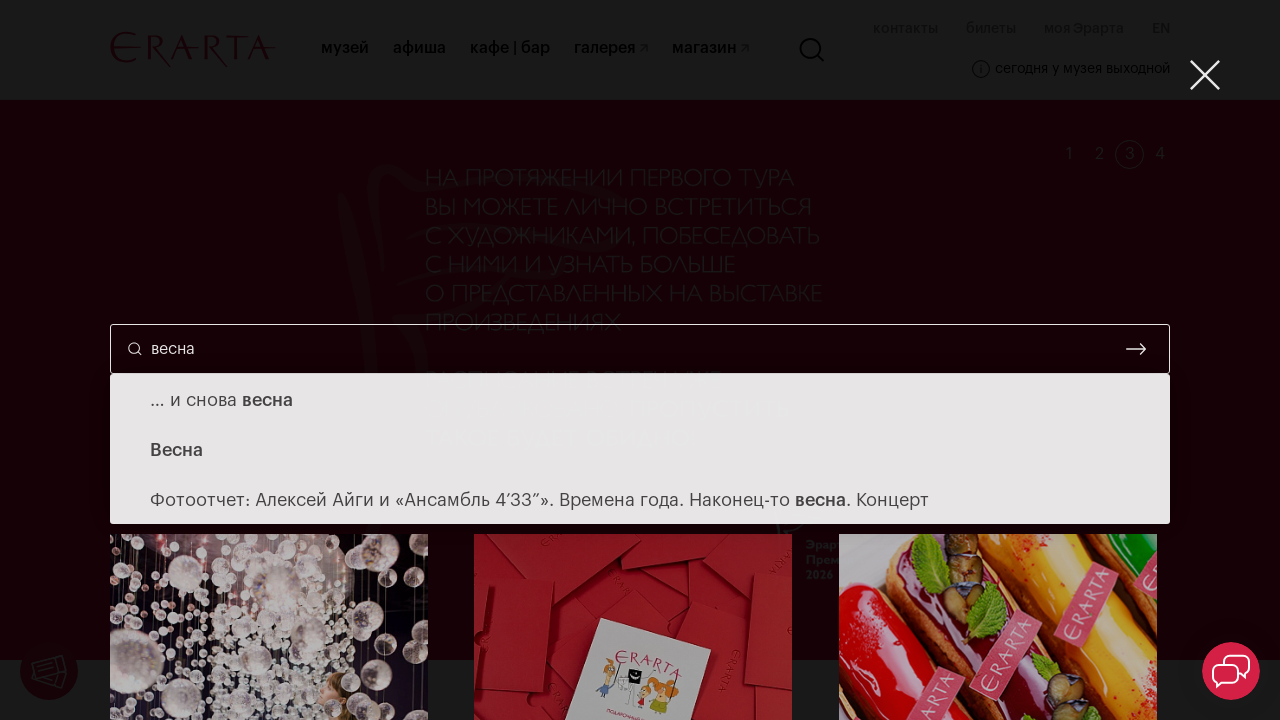

Clicked search submit button at (1136, 349) on button.search-popup__submit
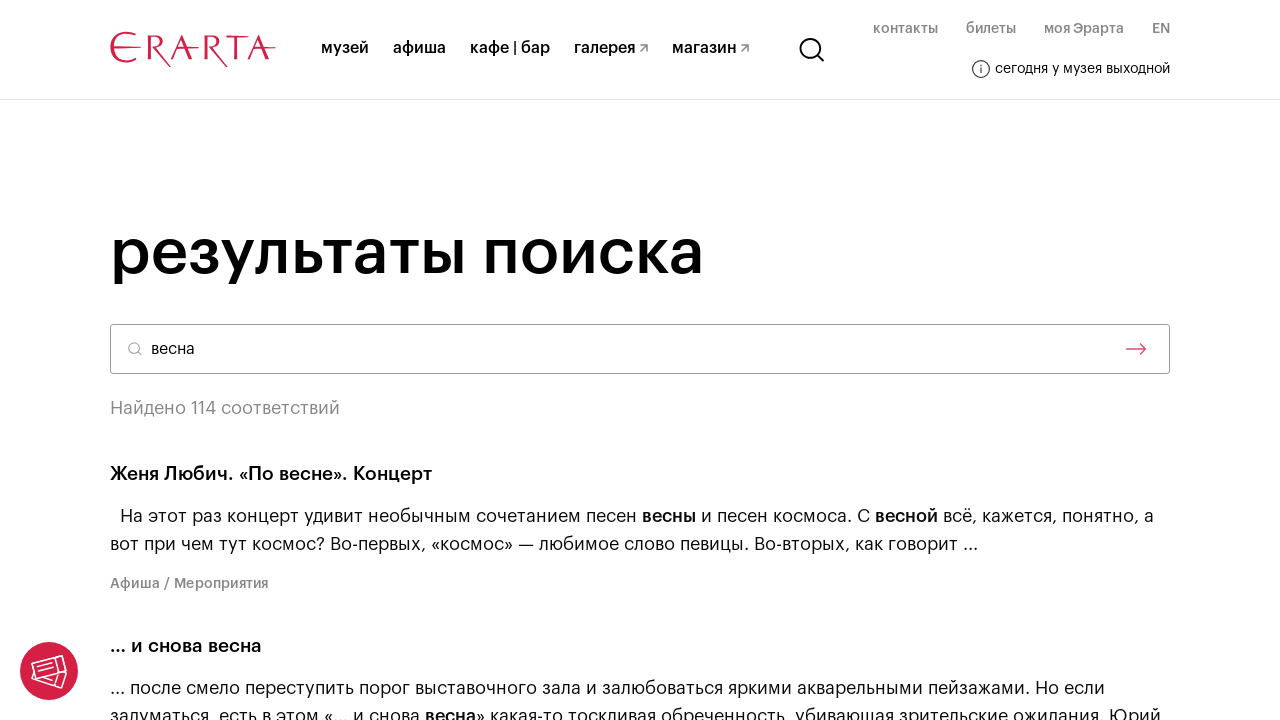

Search results appeared on the page
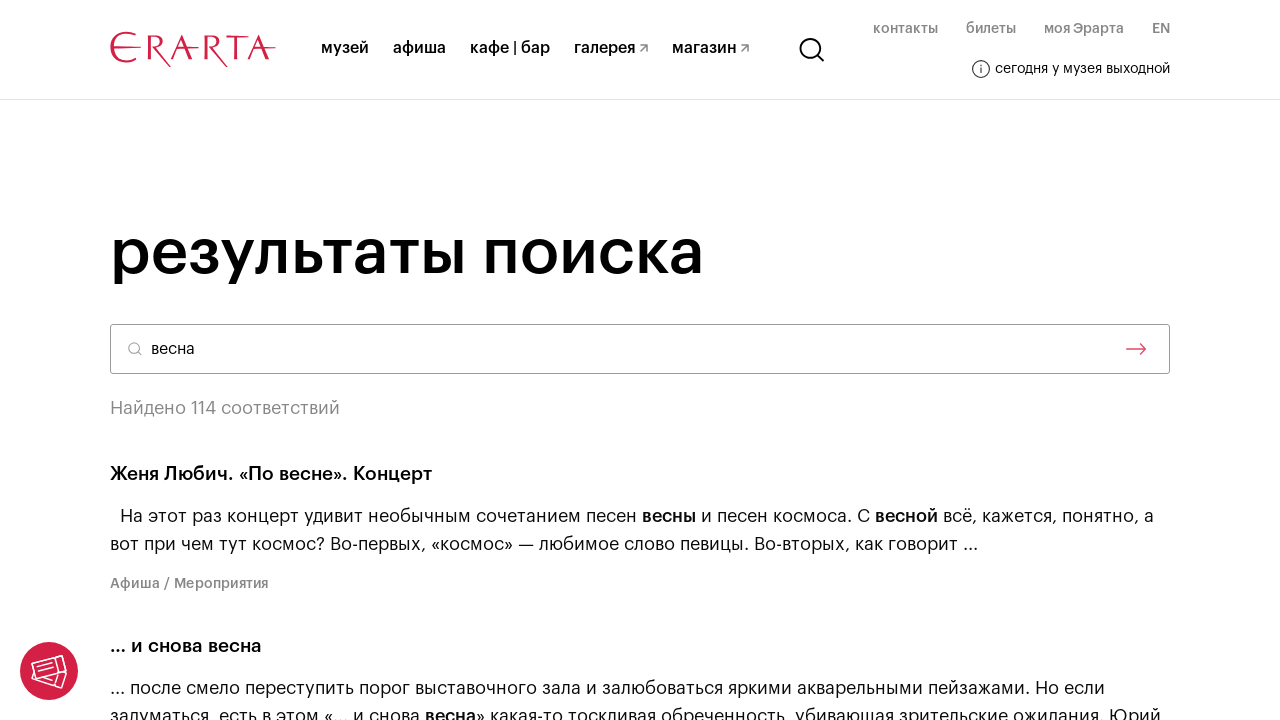

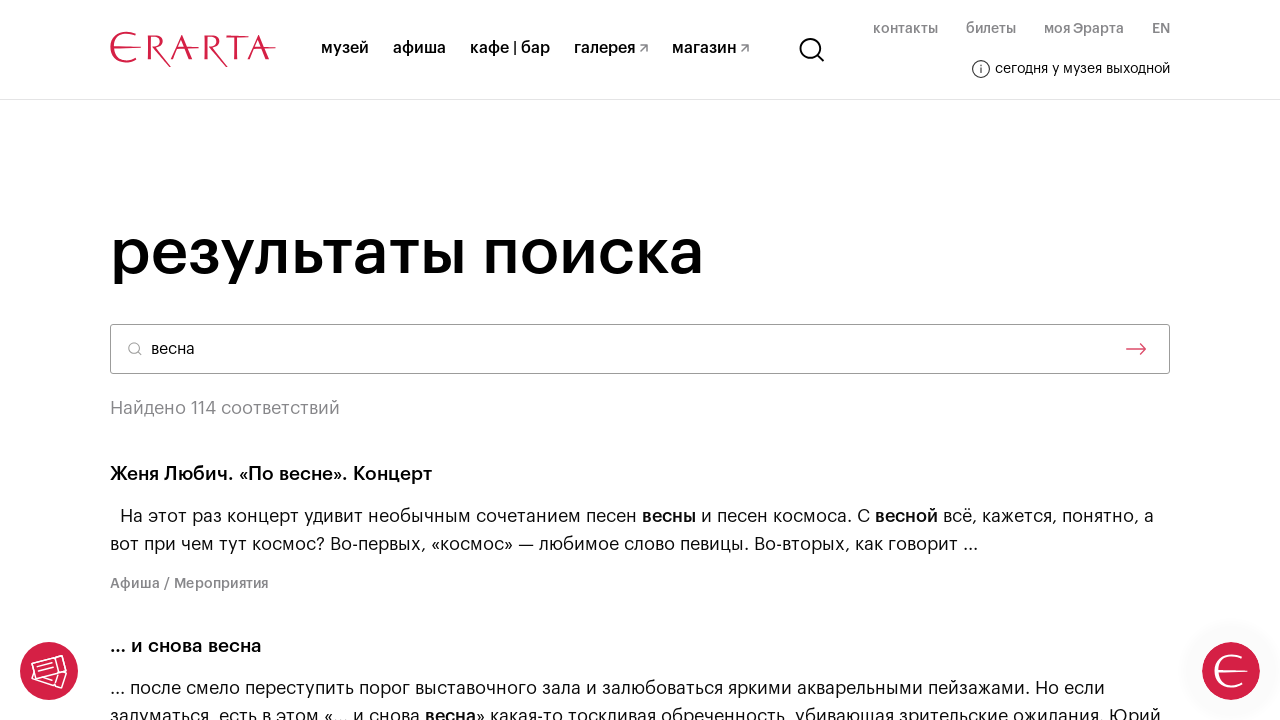